Navigates to OrangeHRM login page and verifies the Login button element is present and visible on the page.

Starting URL: https://opensource-demo.orangehrmlive.com/web/index.php/auth/login

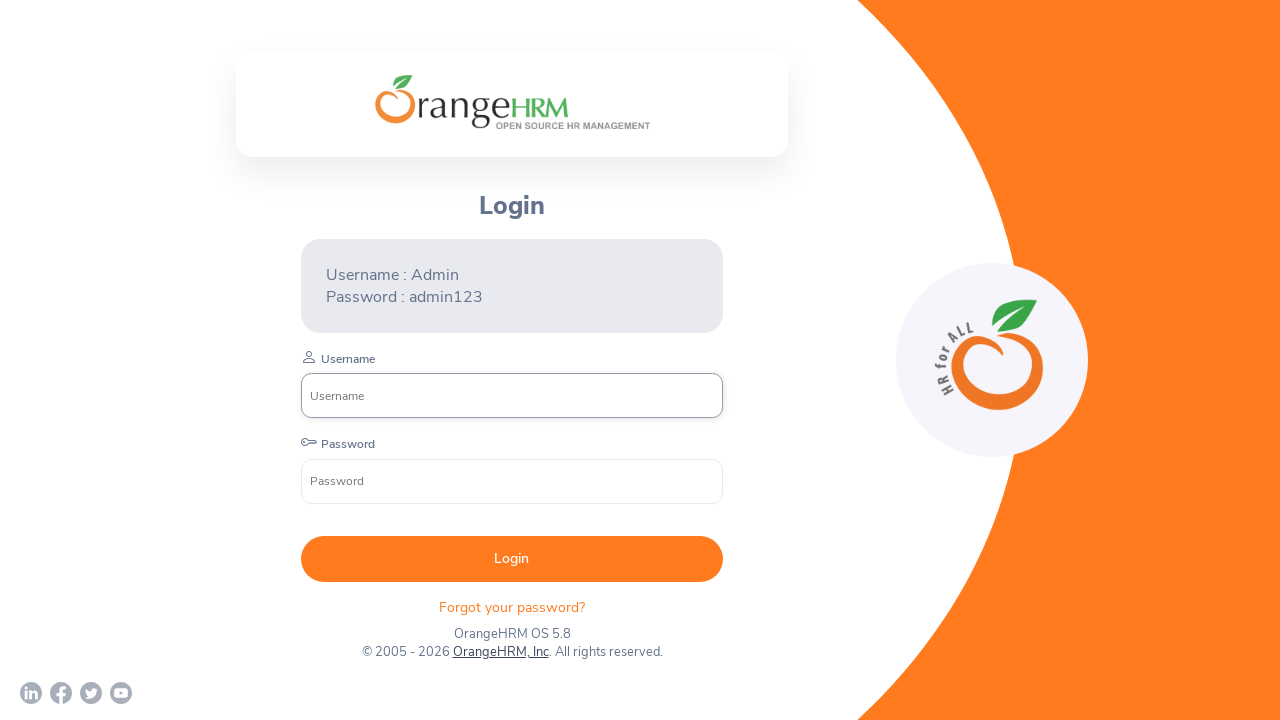

Navigated to OrangeHRM login page
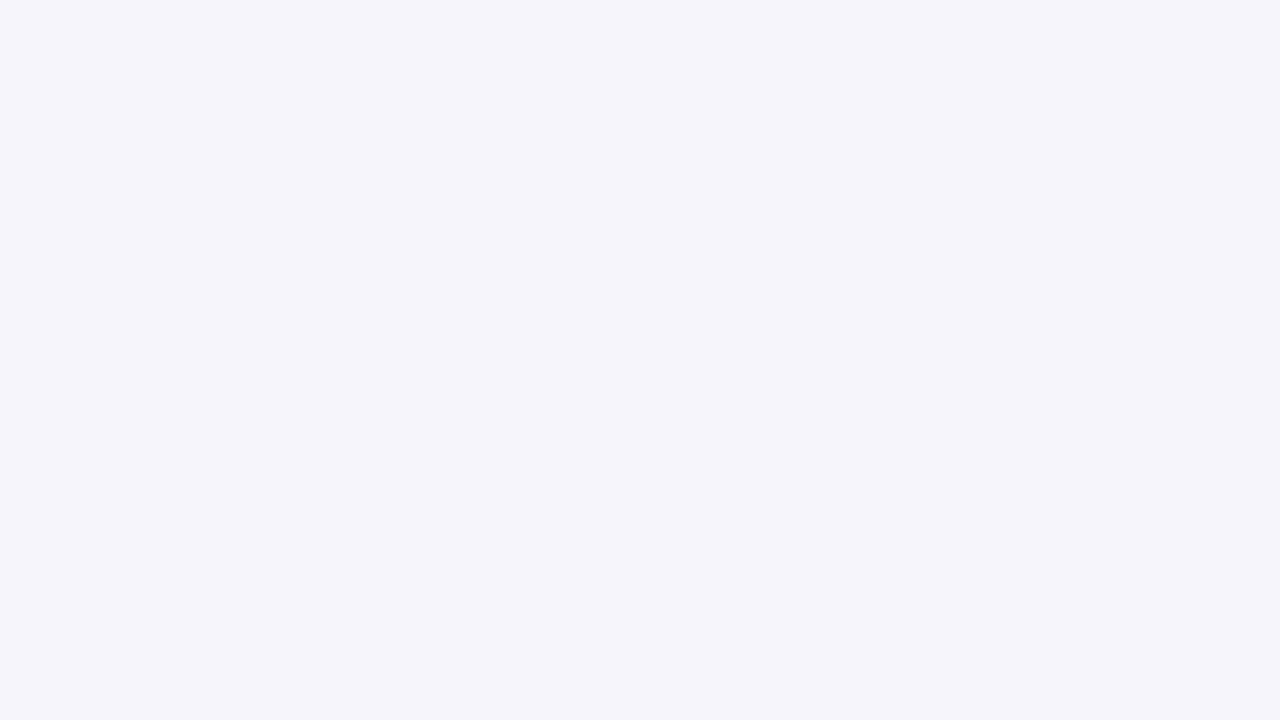

Login button element is present and visible
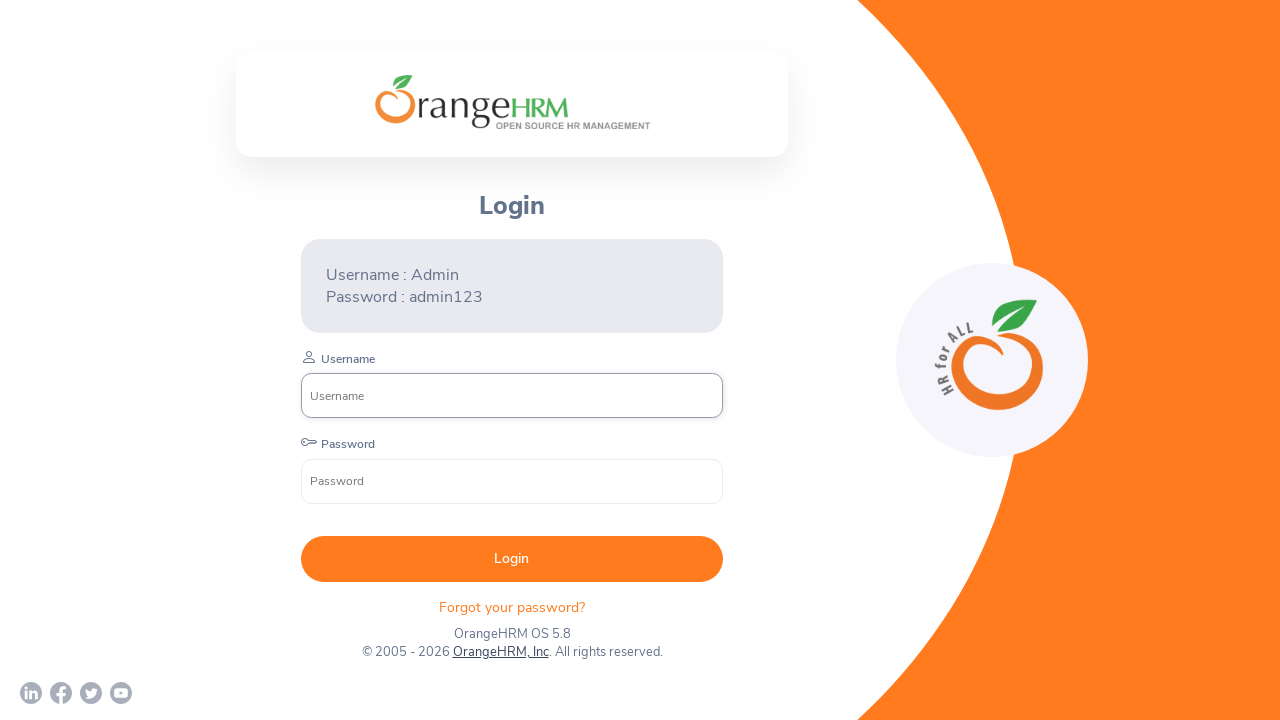

Retrieved bounding box of Login button element
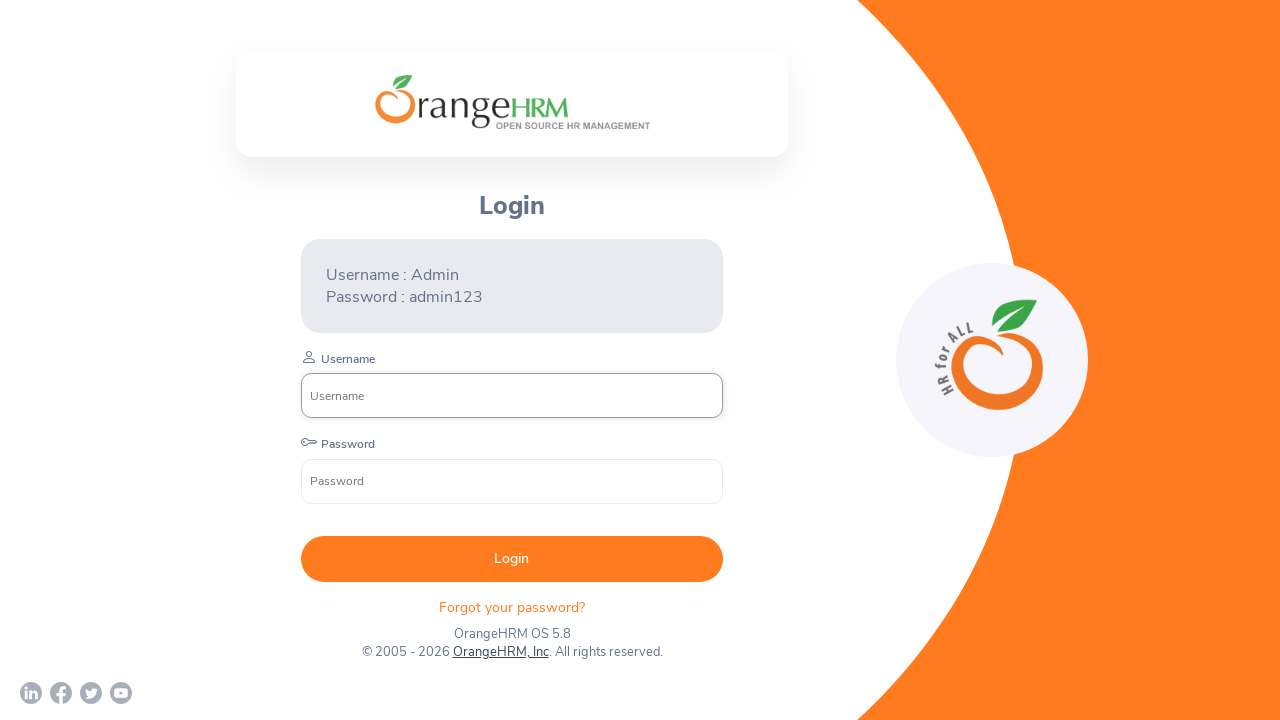

Verified bounding box is not None
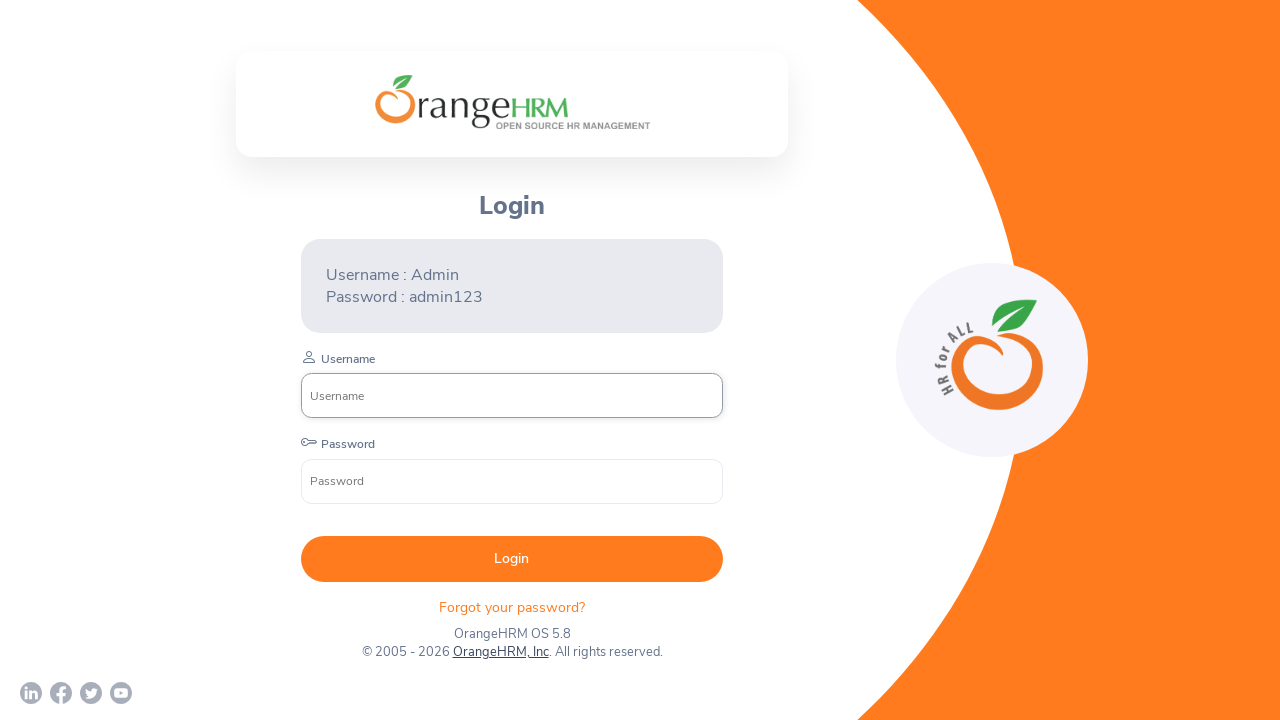

Verified Login button has valid width
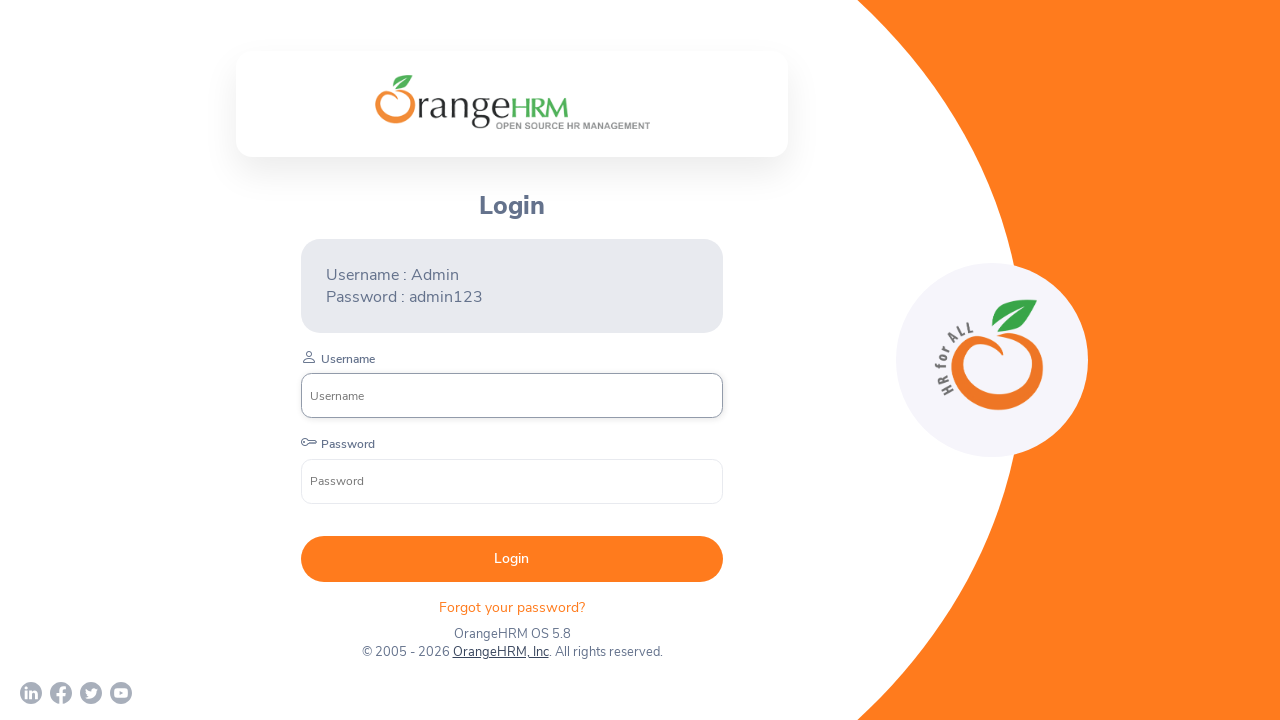

Verified Login button has valid height
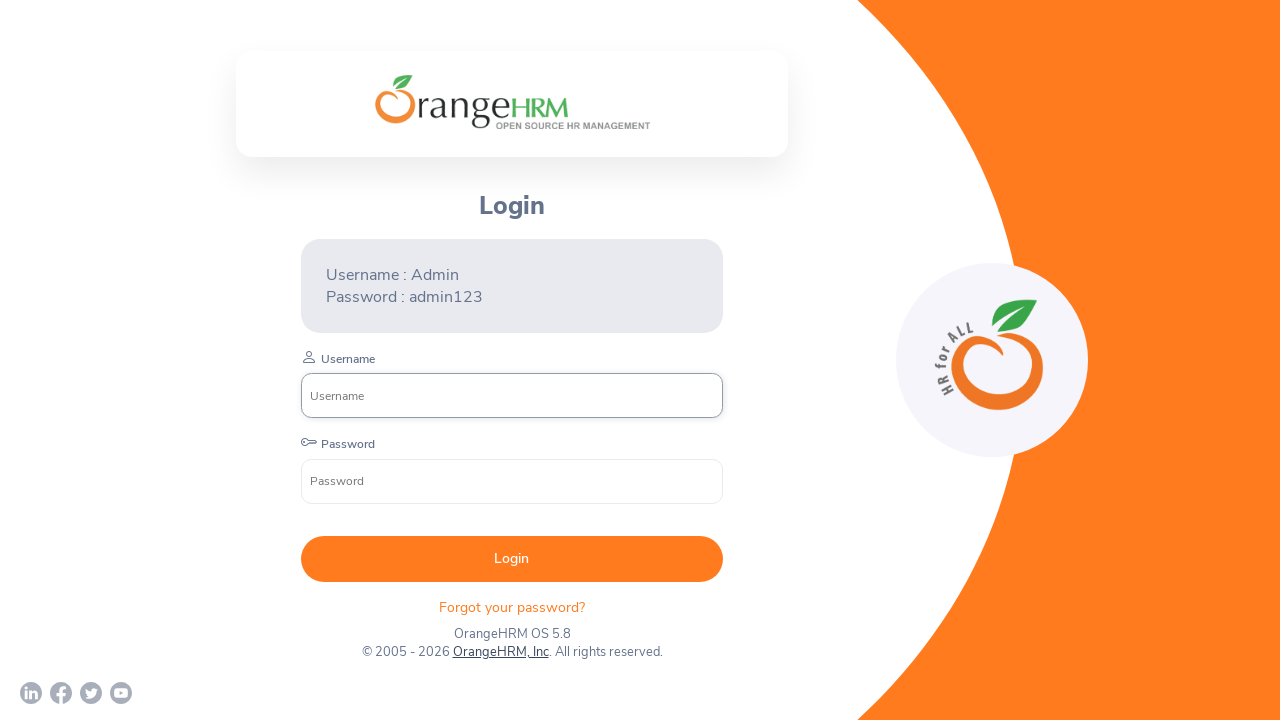

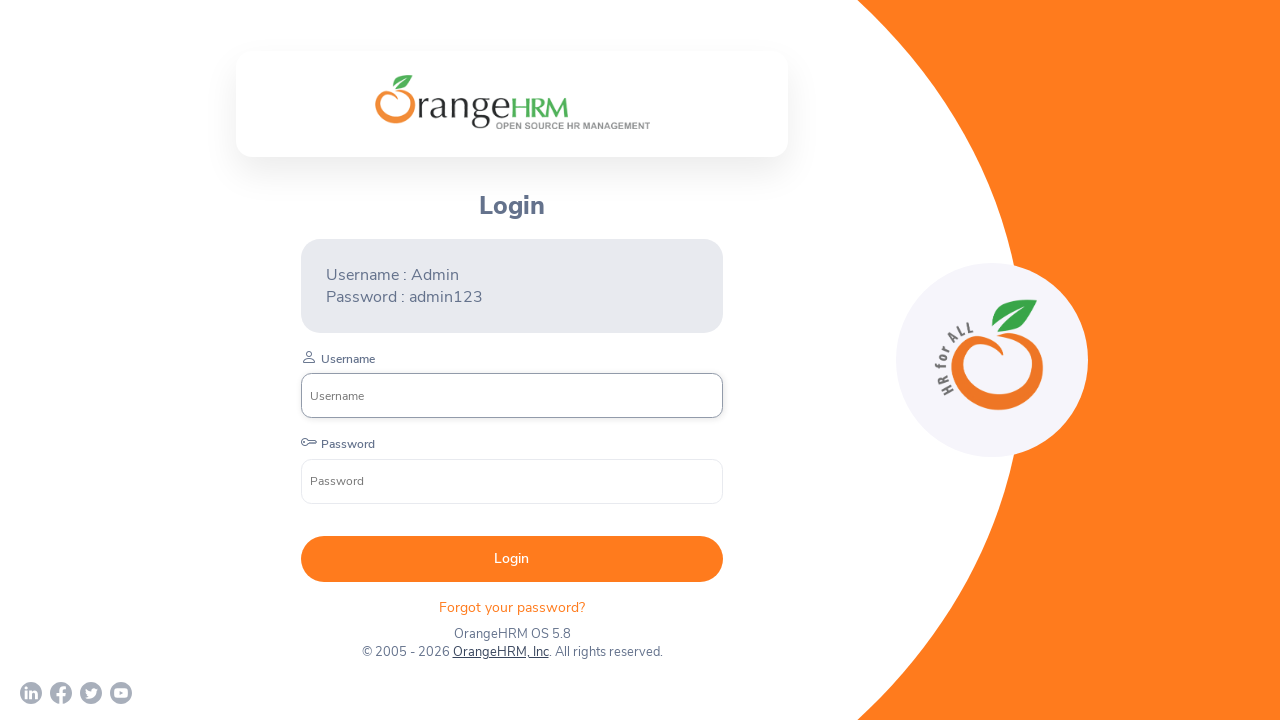